Tests the complete flow of registering a medicine and then making a successful sale, verifying alert messages for both actions.

Starting URL: https://loismiguel15.github.io/farmacia/?classId=6af7bdb9-1401-486f-a029-2ec8ab7d1110&assignmentId=305218df-2c0f-4cd3-886e-14f9fce75209&submissionId=6fe38fef-ca98-4906-fd2b-4d32196890cb

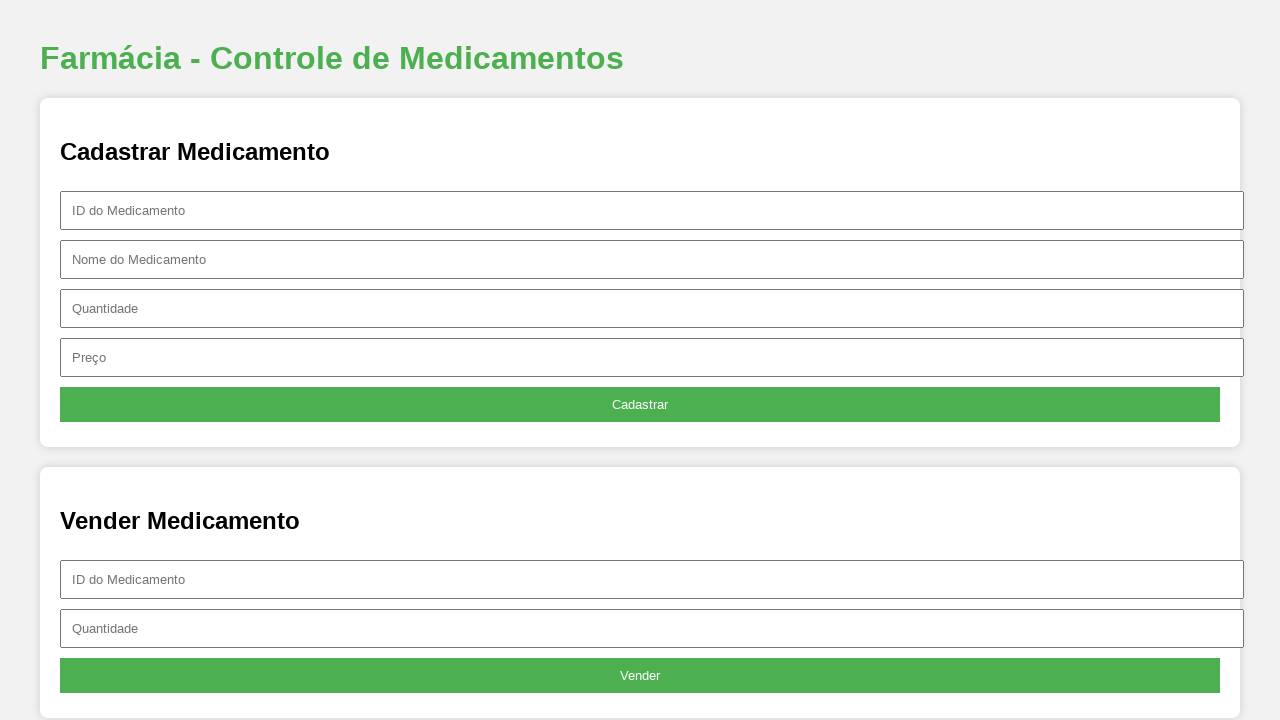

Set viewport size to 1382x744
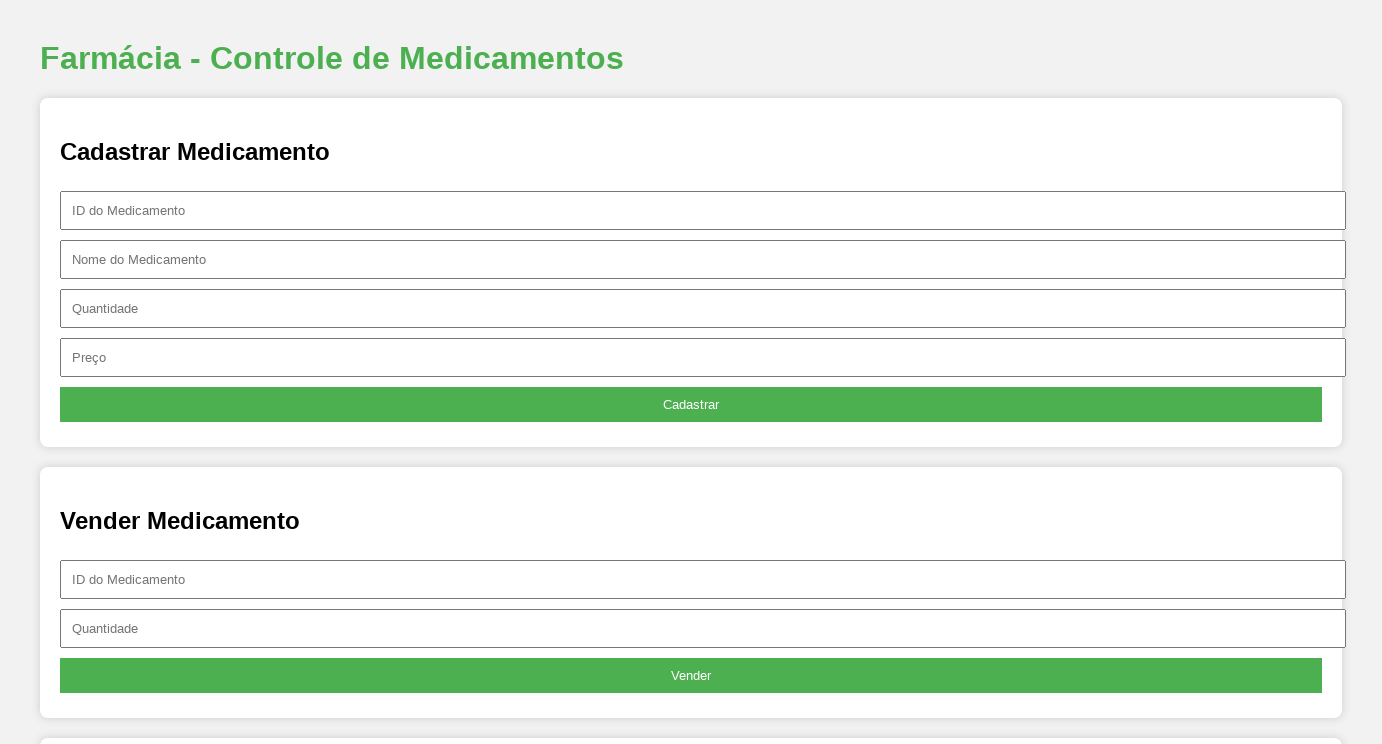

Filled medicine ID field with 'INT001' on #id
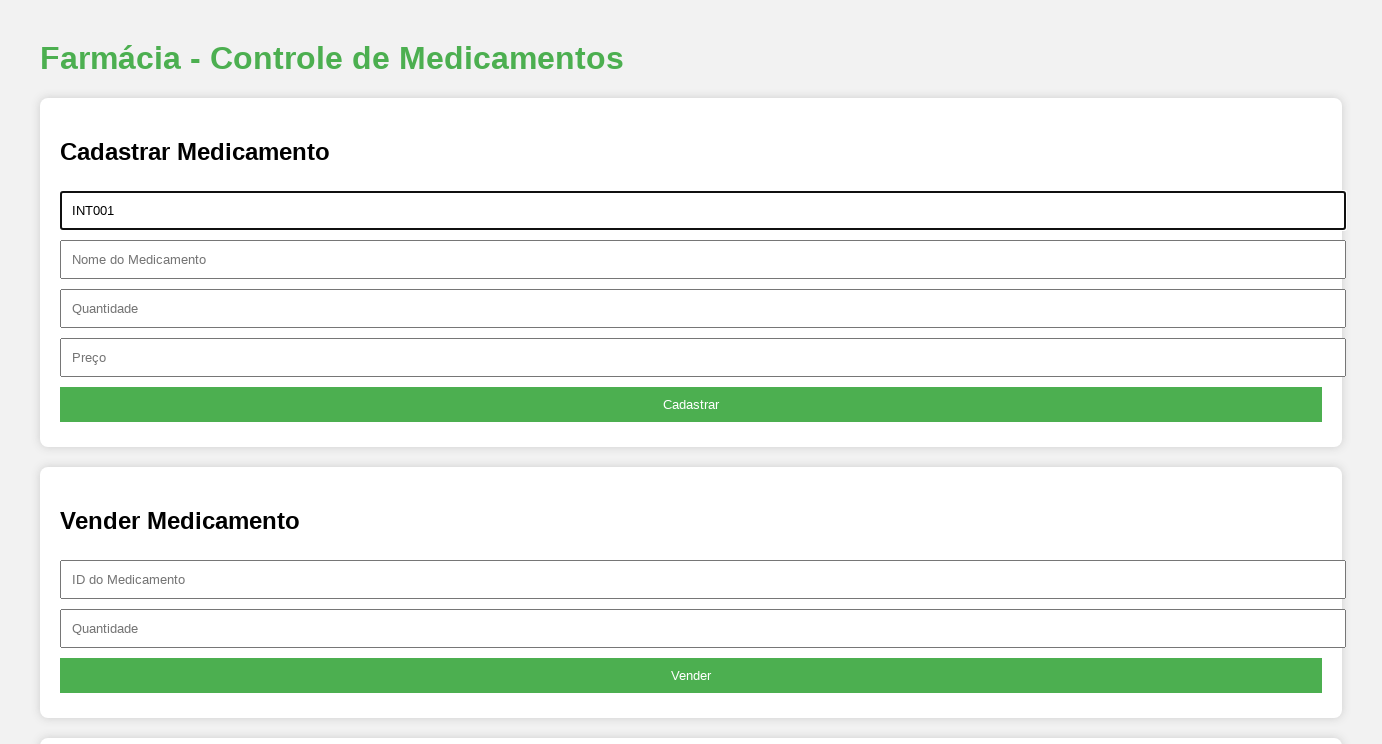

Filled medicine name field with 'DipironaPlus' on #nome
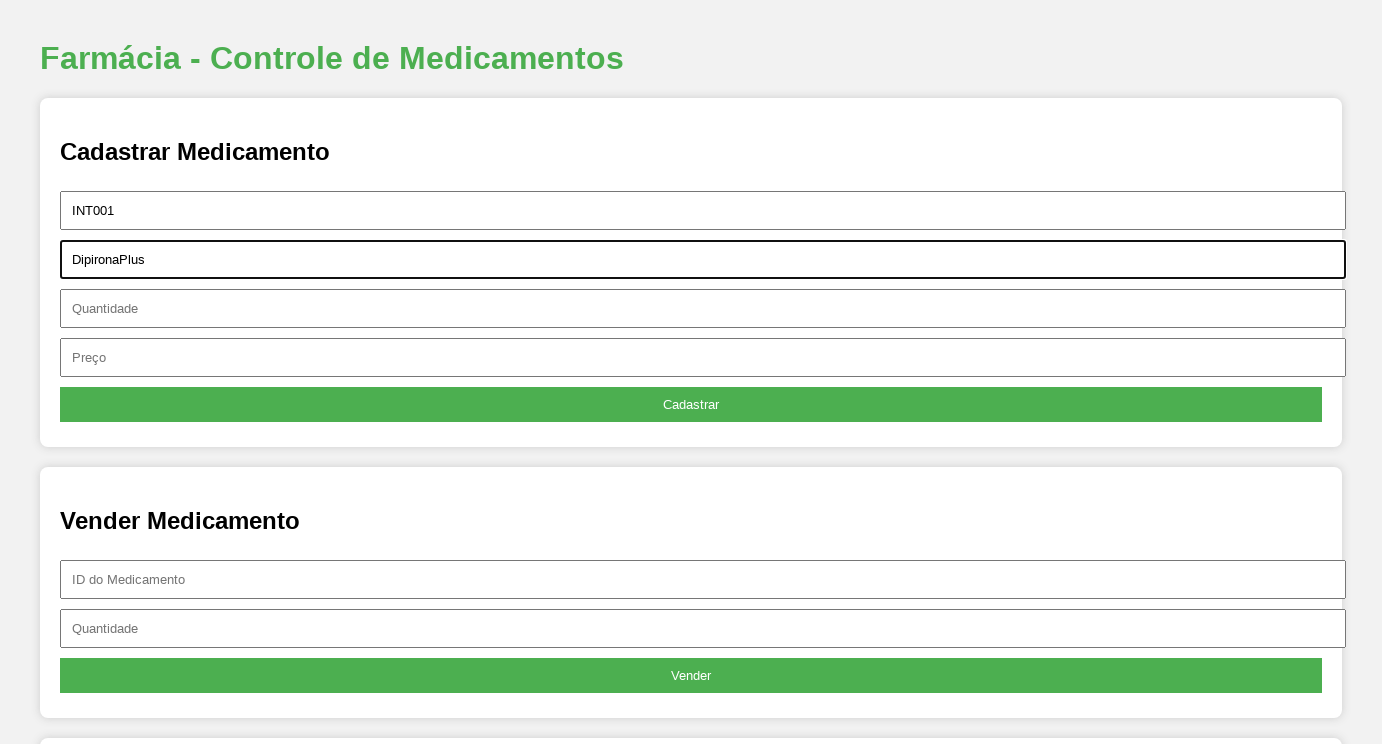

Filled quantity field with '20' on #quantidade
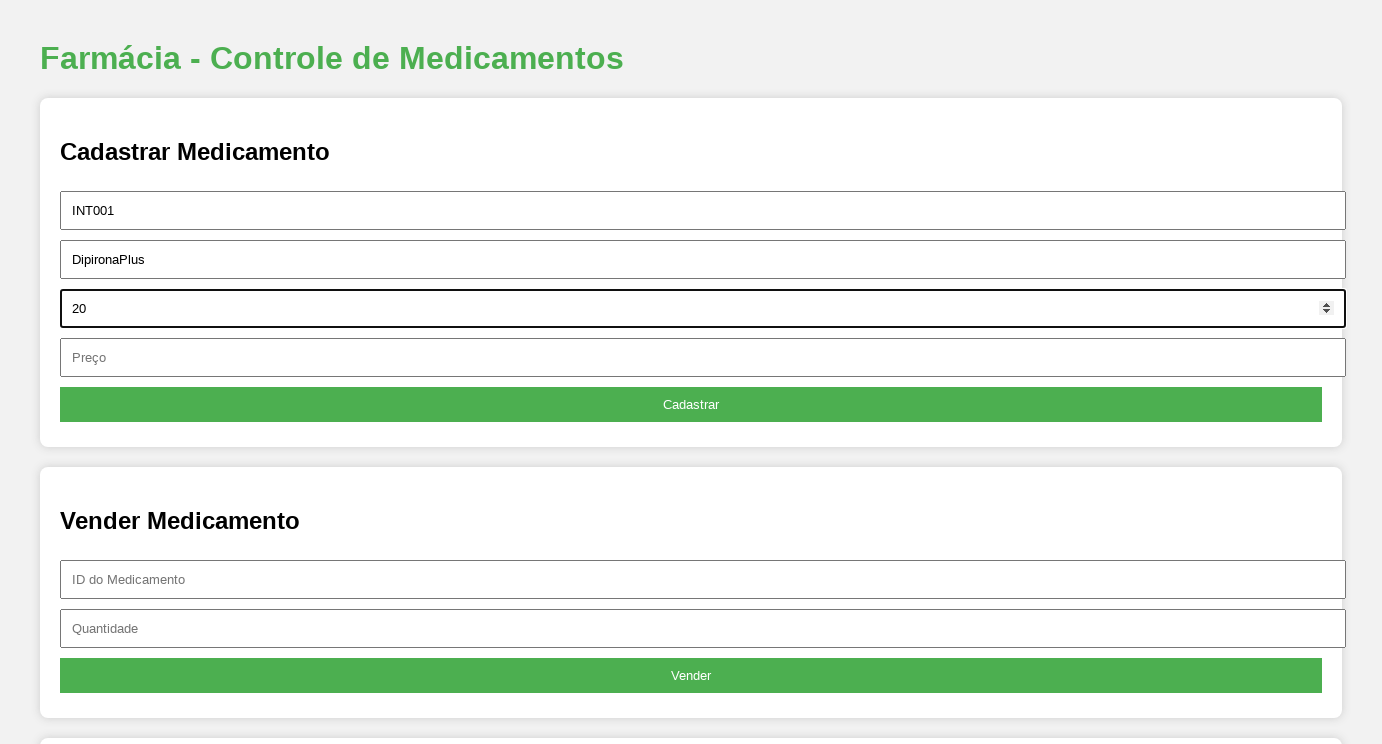

Filled price field with '7' on #preco
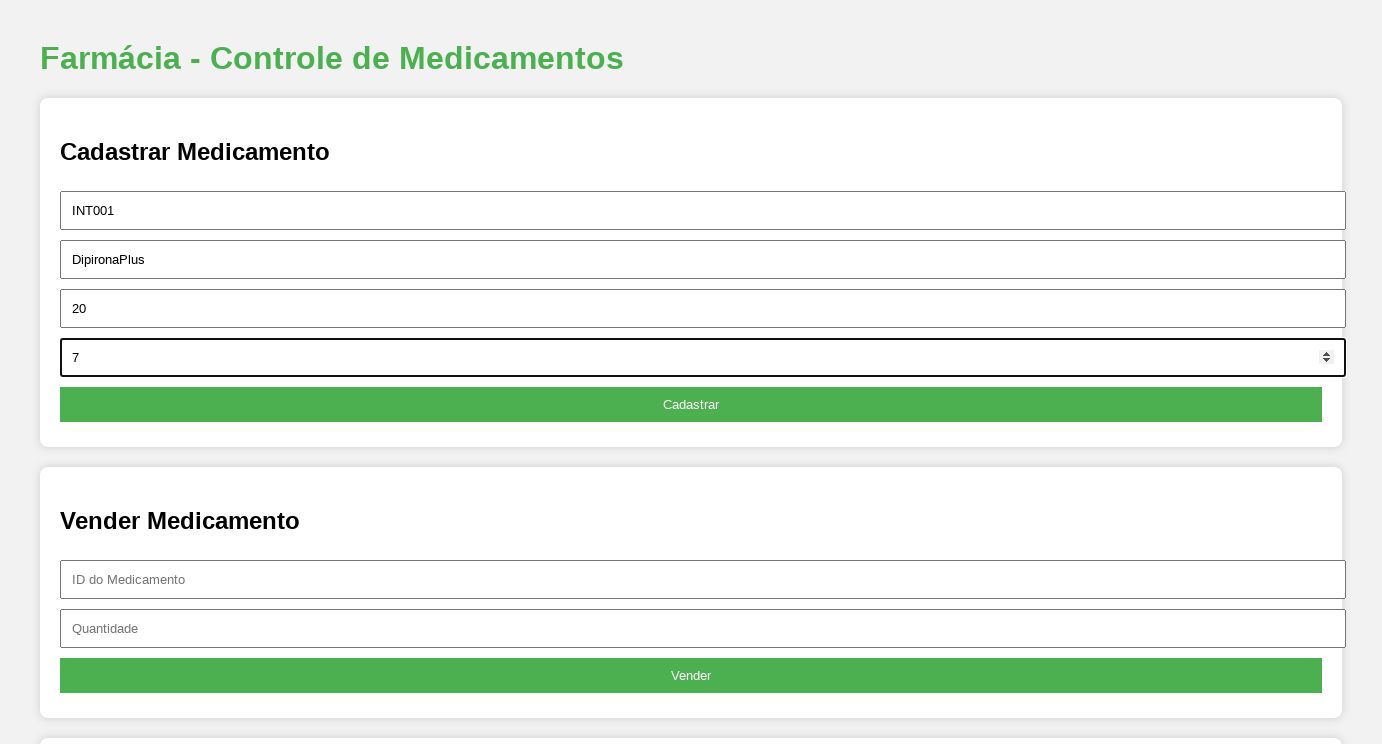

Clicked register button for medicine at (691, 405) on button:nth-child(6)
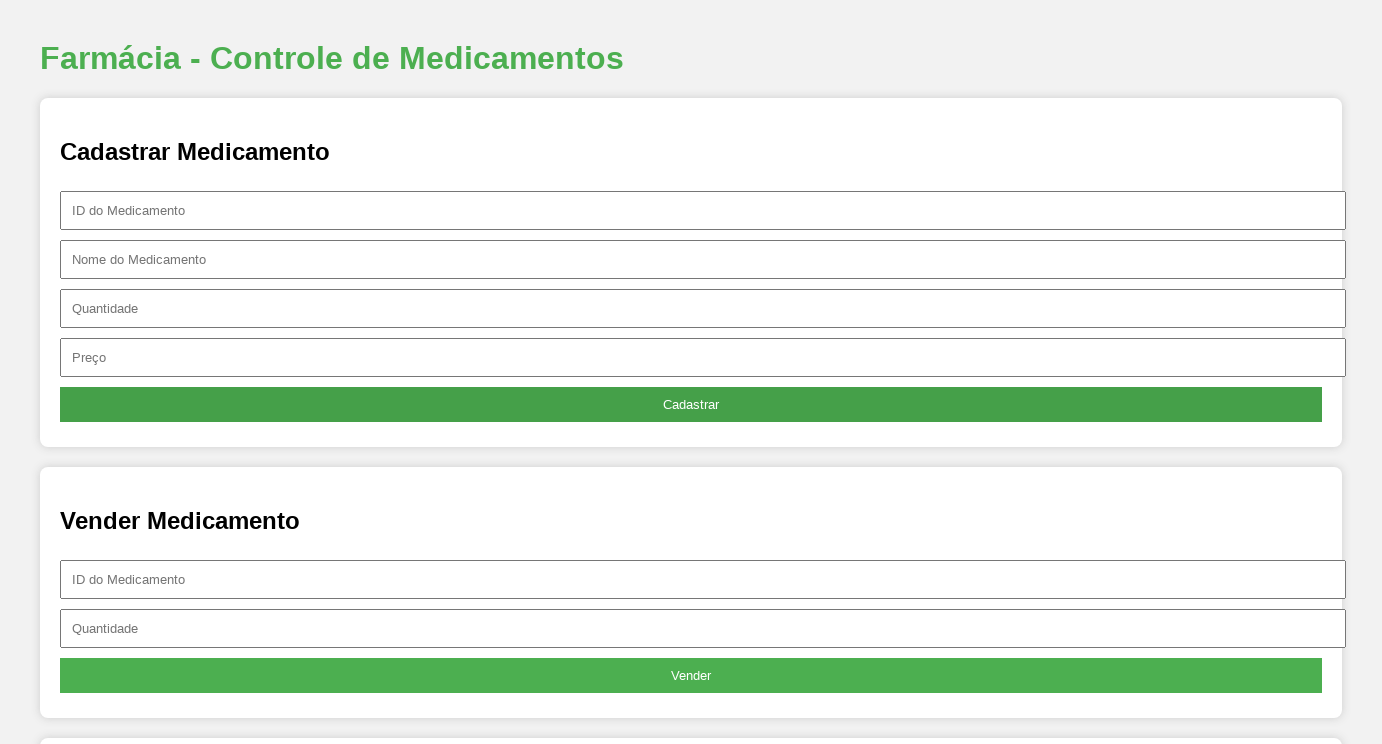

Set up dialog handler to accept alerts
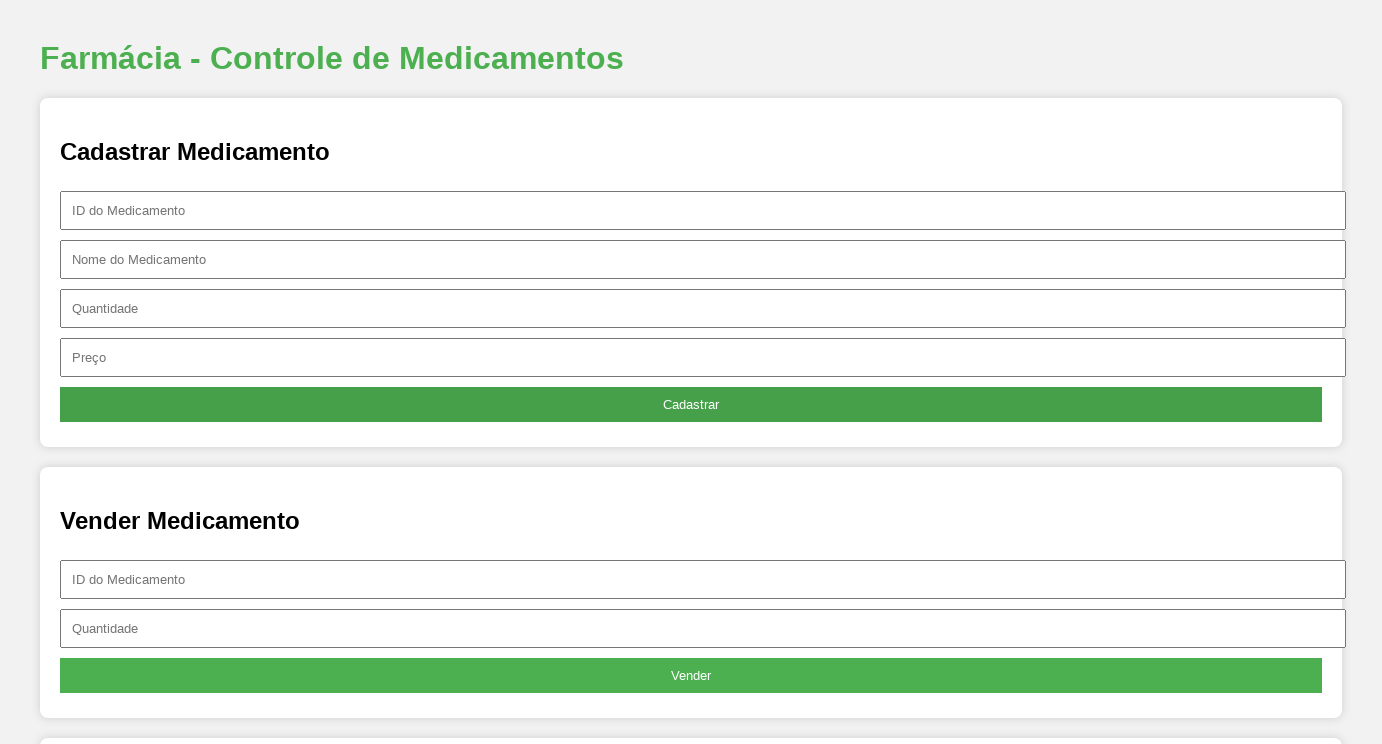

Waited 500ms for registration alert to appear and be handled
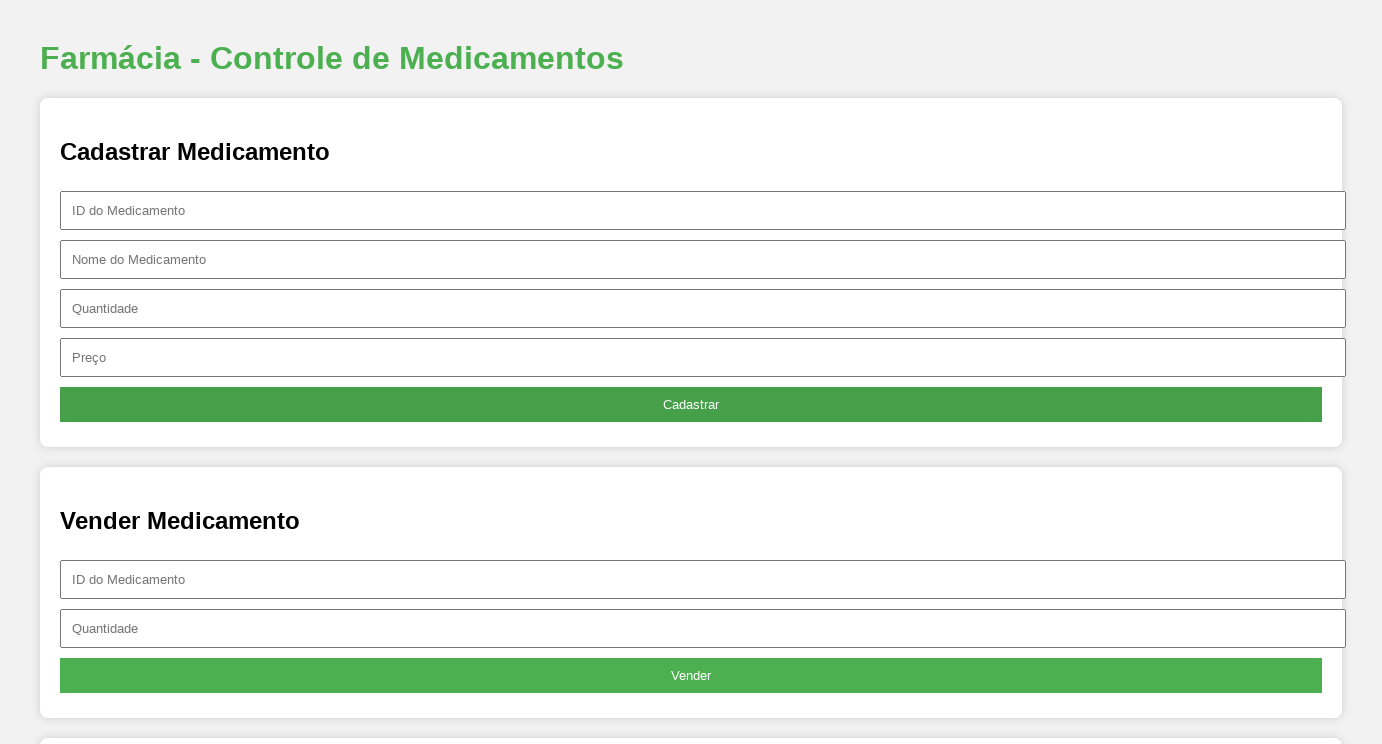

Filled sale ID field with 'INT001' on #idVenda
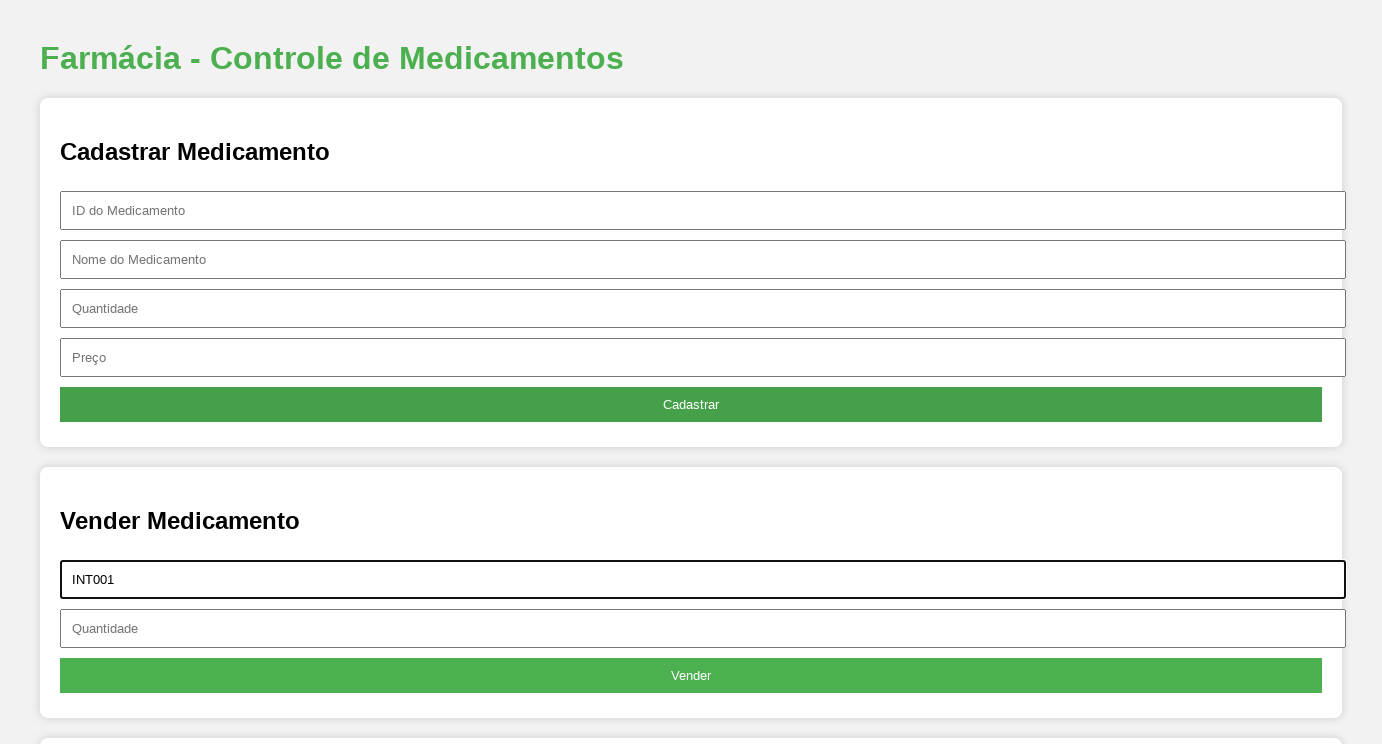

Filled sale quantity field with '3' on #quantidadeVenda
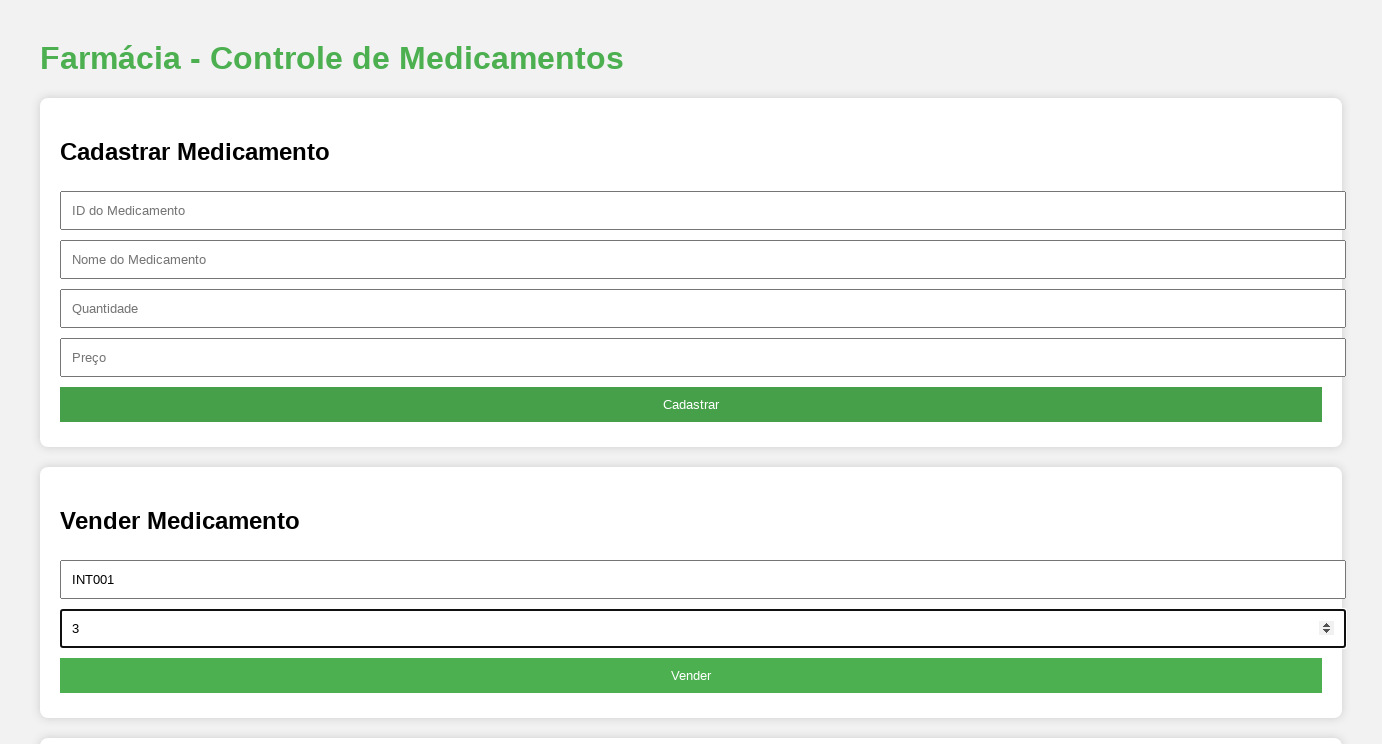

Clicked sell button to process medicine sale at (691, 676) on button:nth-child(4)
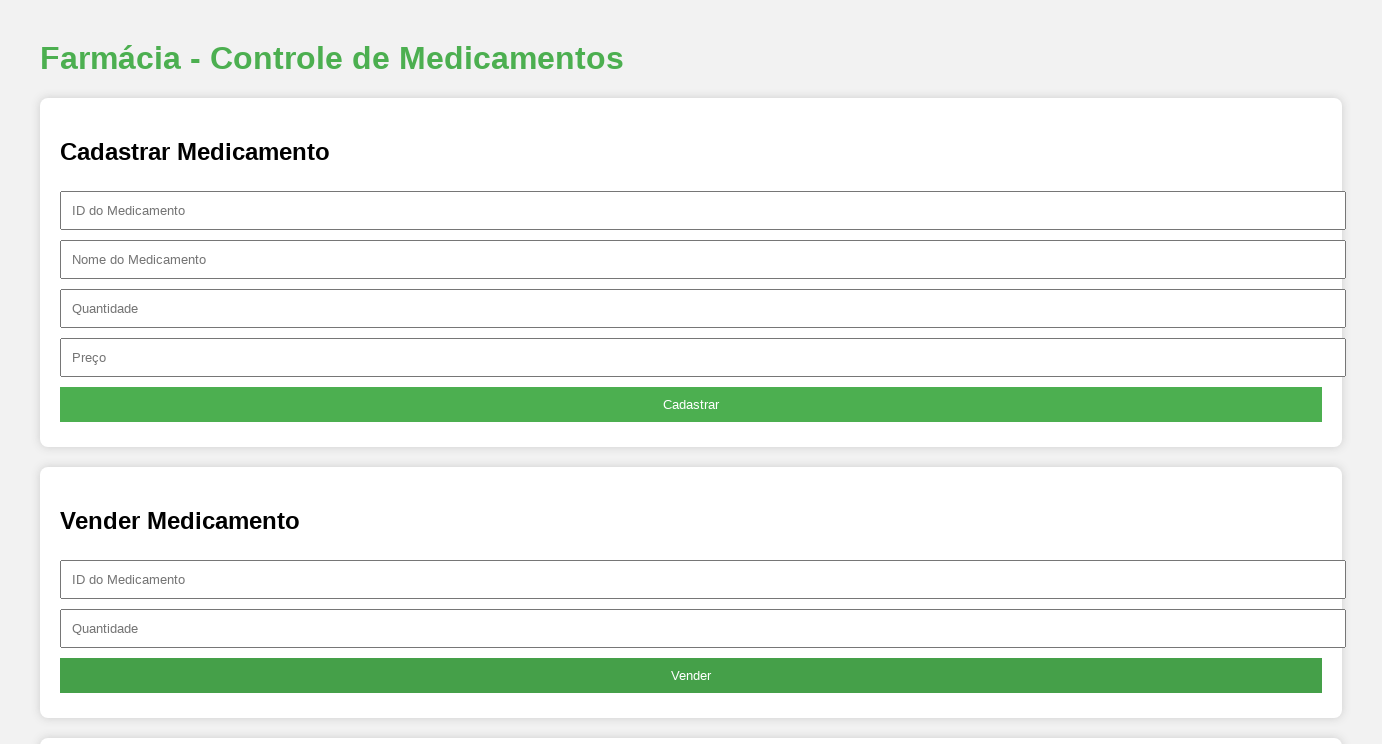

Waited 500ms for sale alert to appear
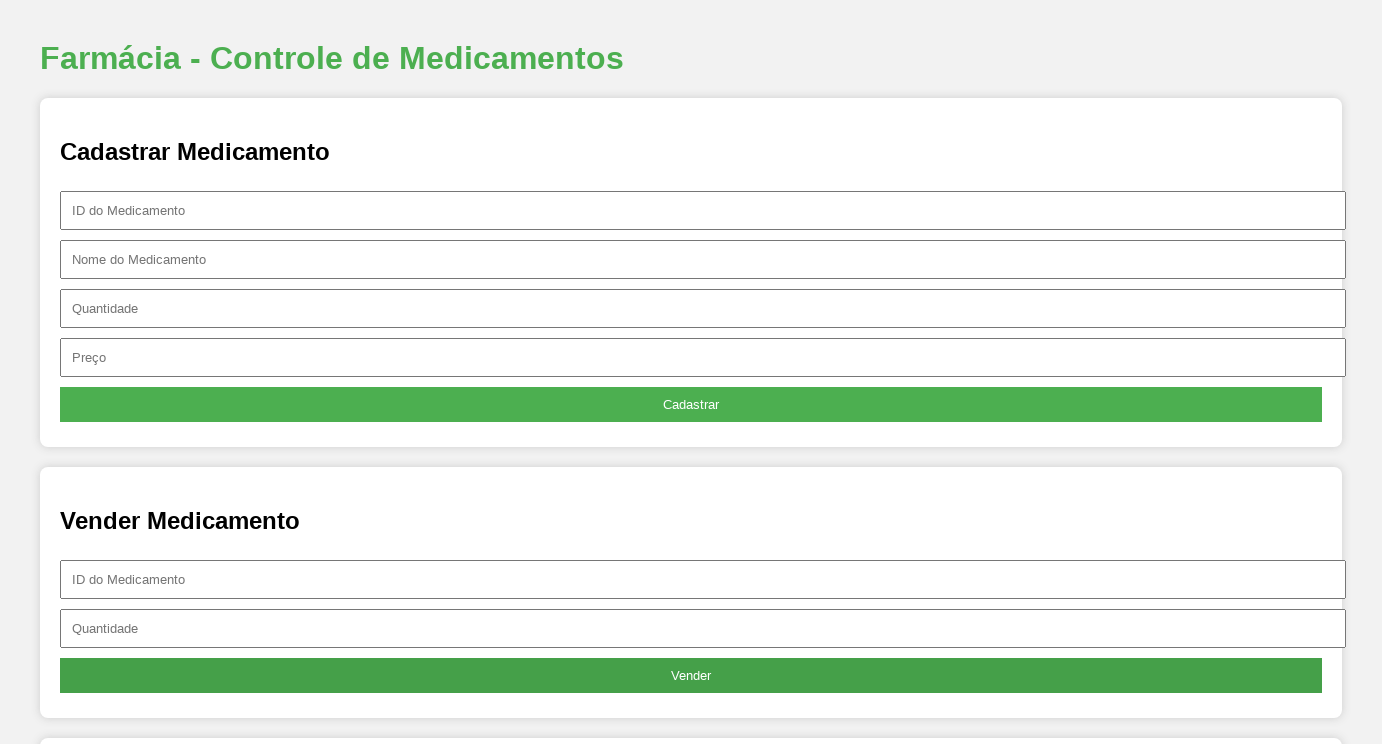

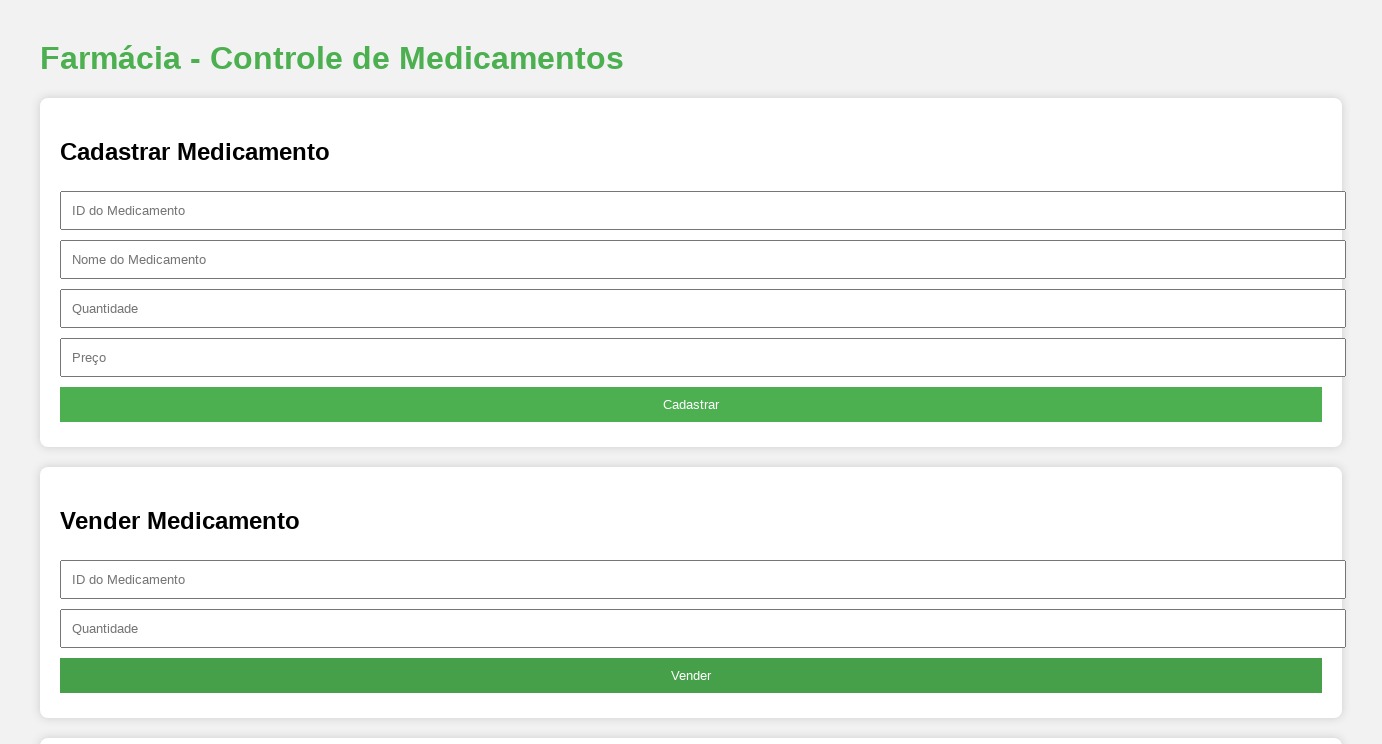